Tests selecting a radio button for female gender option

Starting URL: https://wcaquino.me/cypress/componentes.html

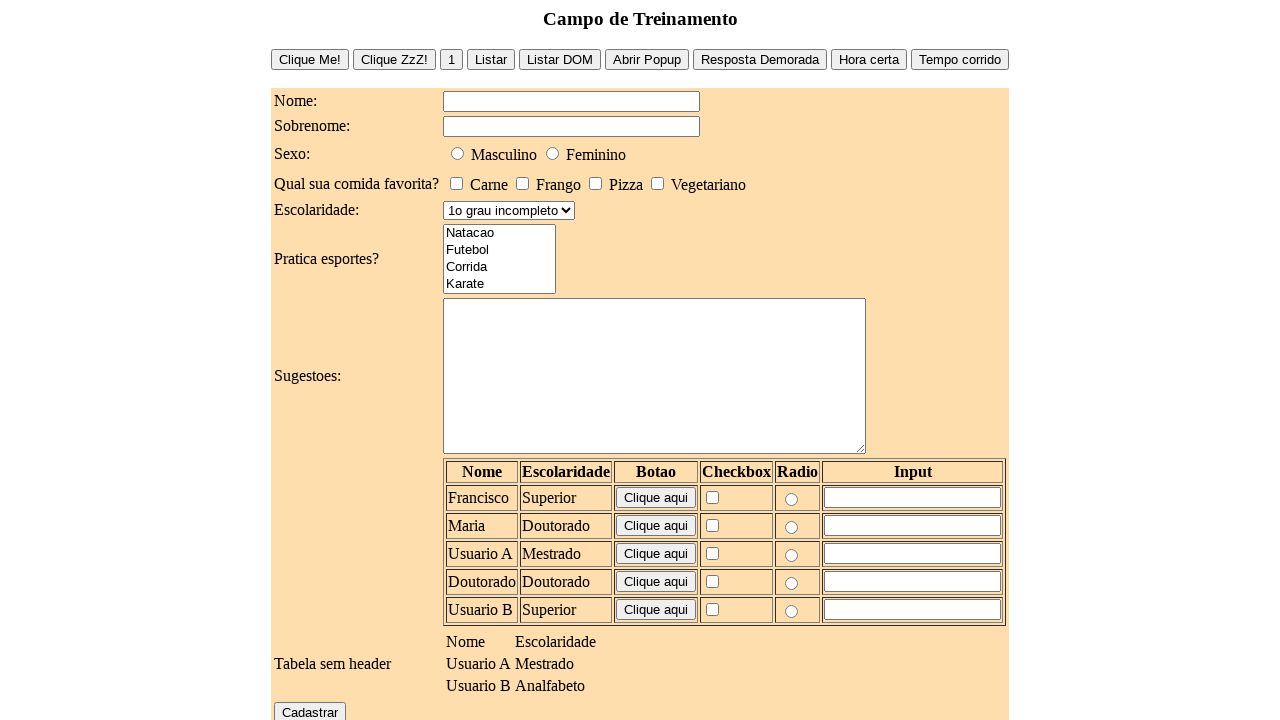

Clicked female radio button at (552, 153) on #formSexoFem
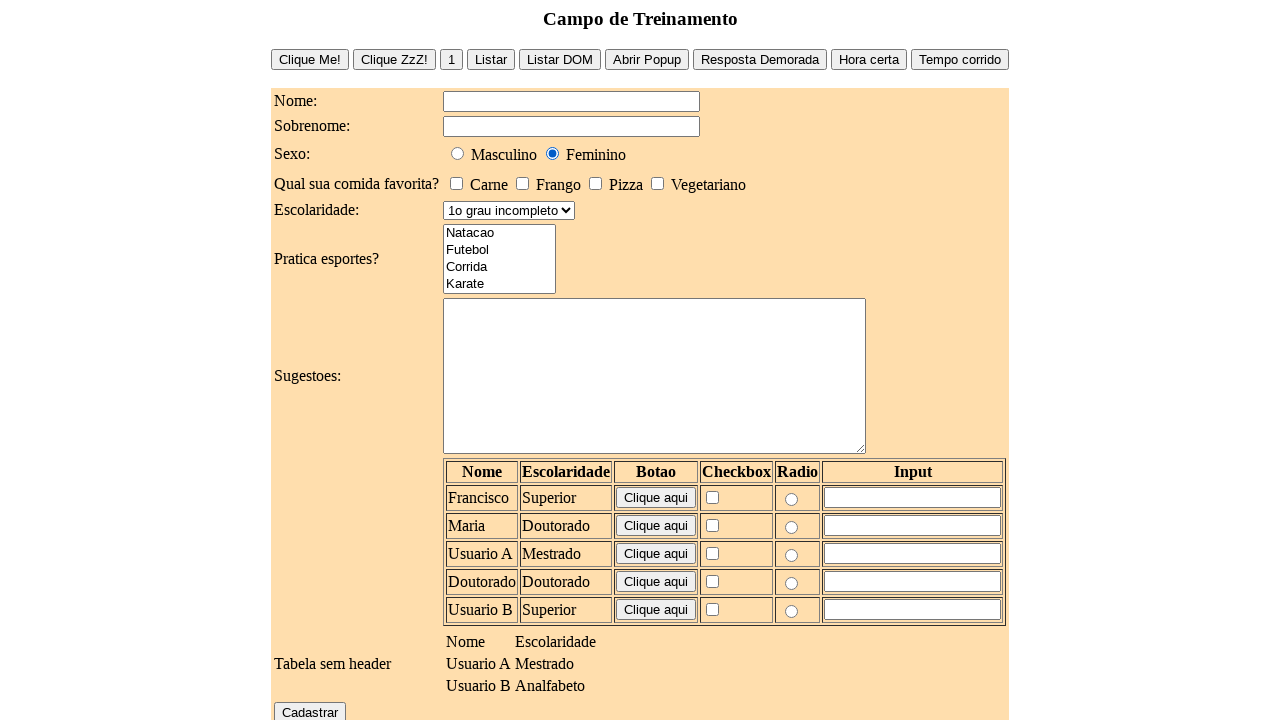

Located female radio button element
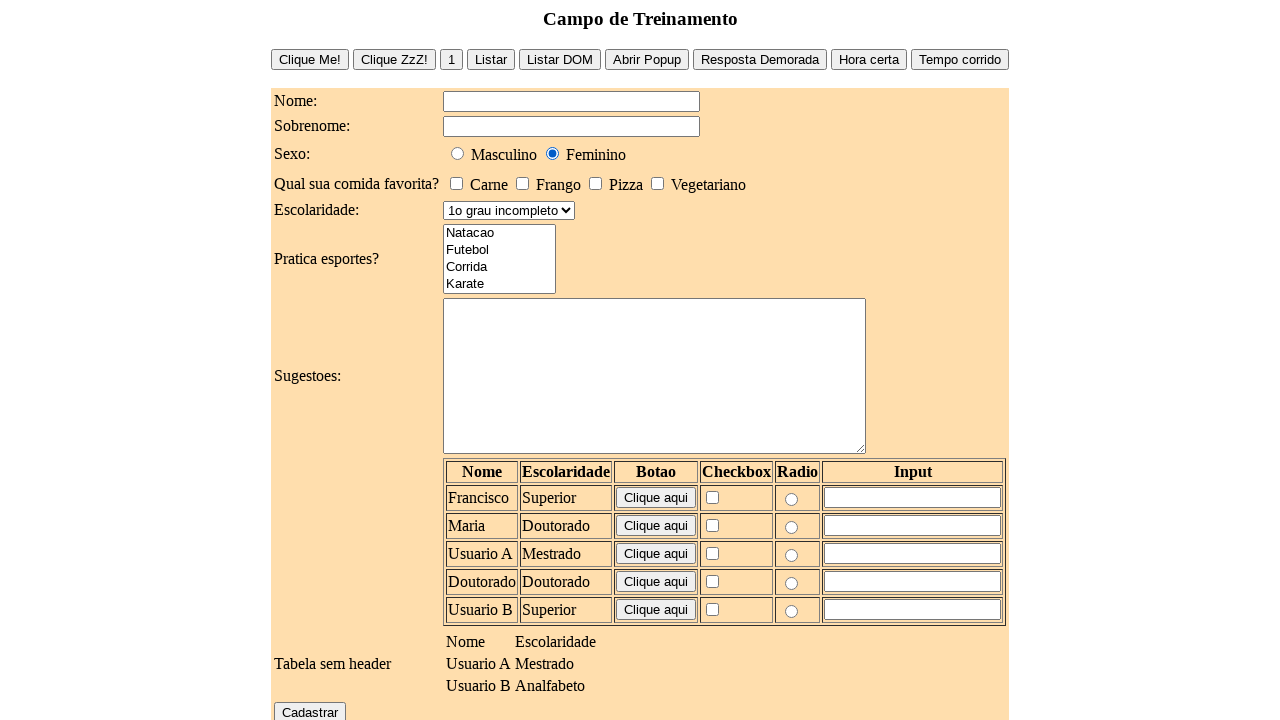

Verified female radio button is selected
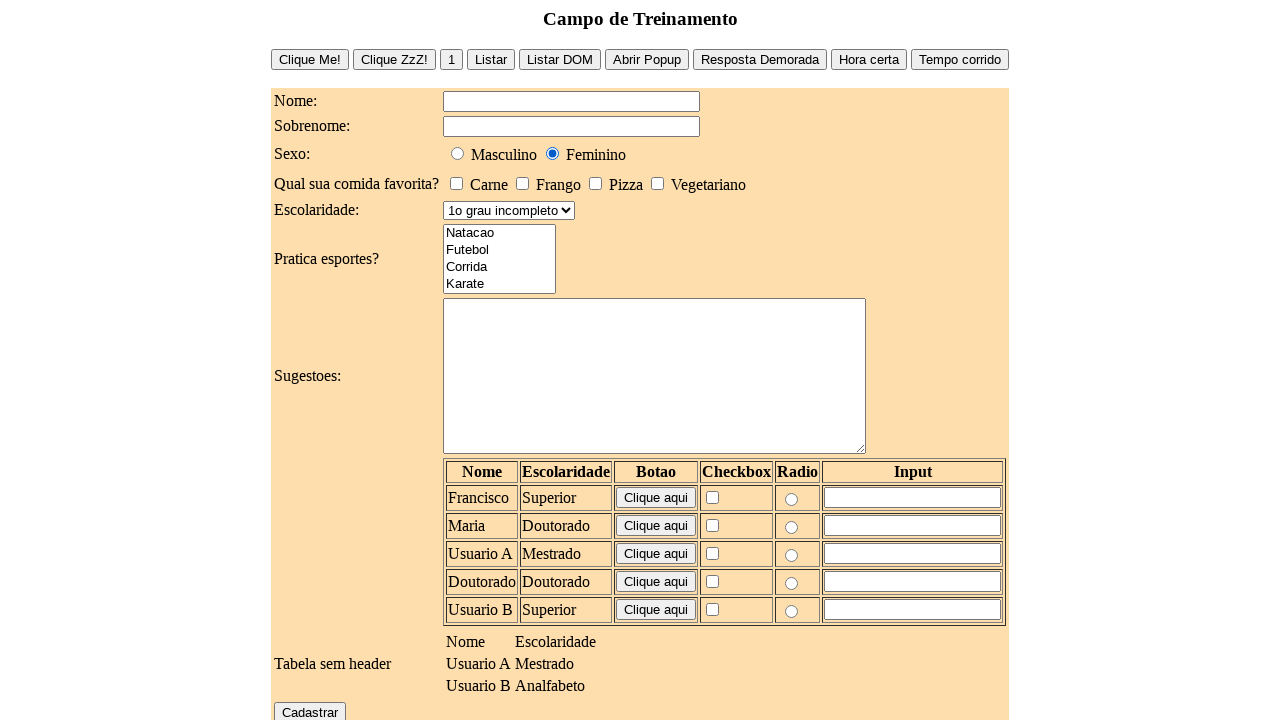

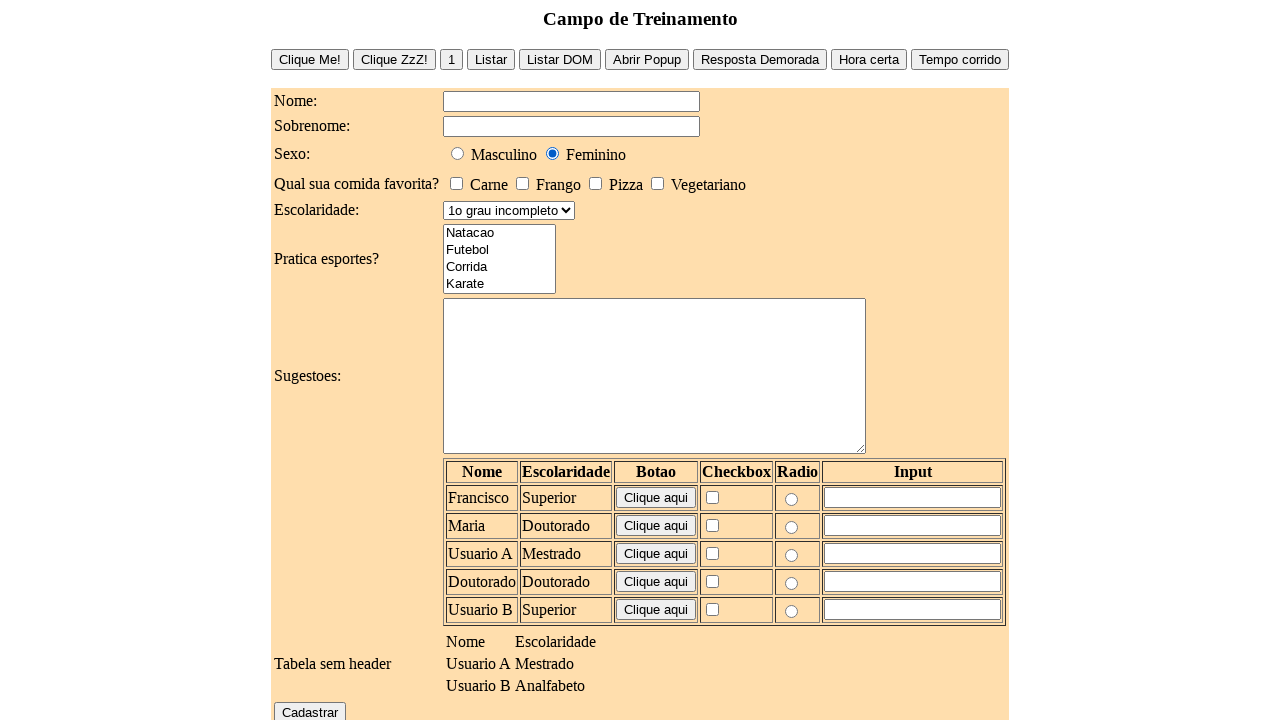